Opens the GoDaddy Vietnam homepage and verifies the page loads successfully

Starting URL: https://vn.godaddy.com

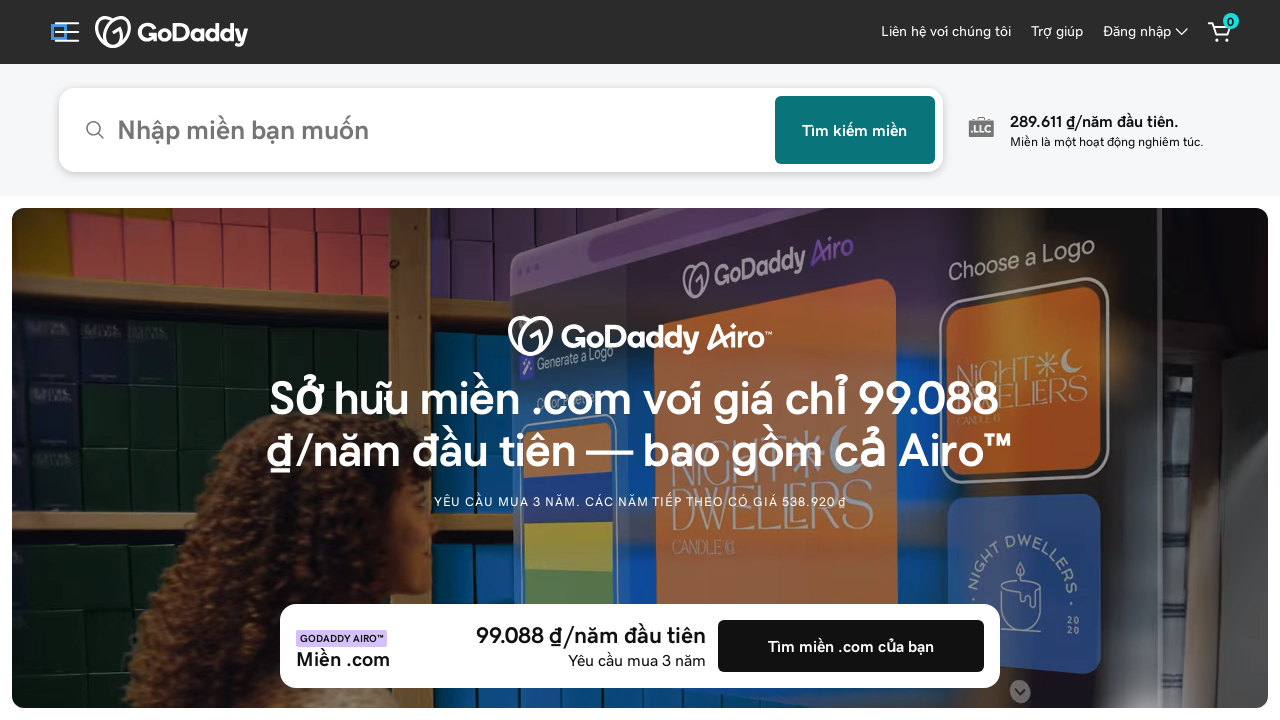

Waited for page DOM to fully load
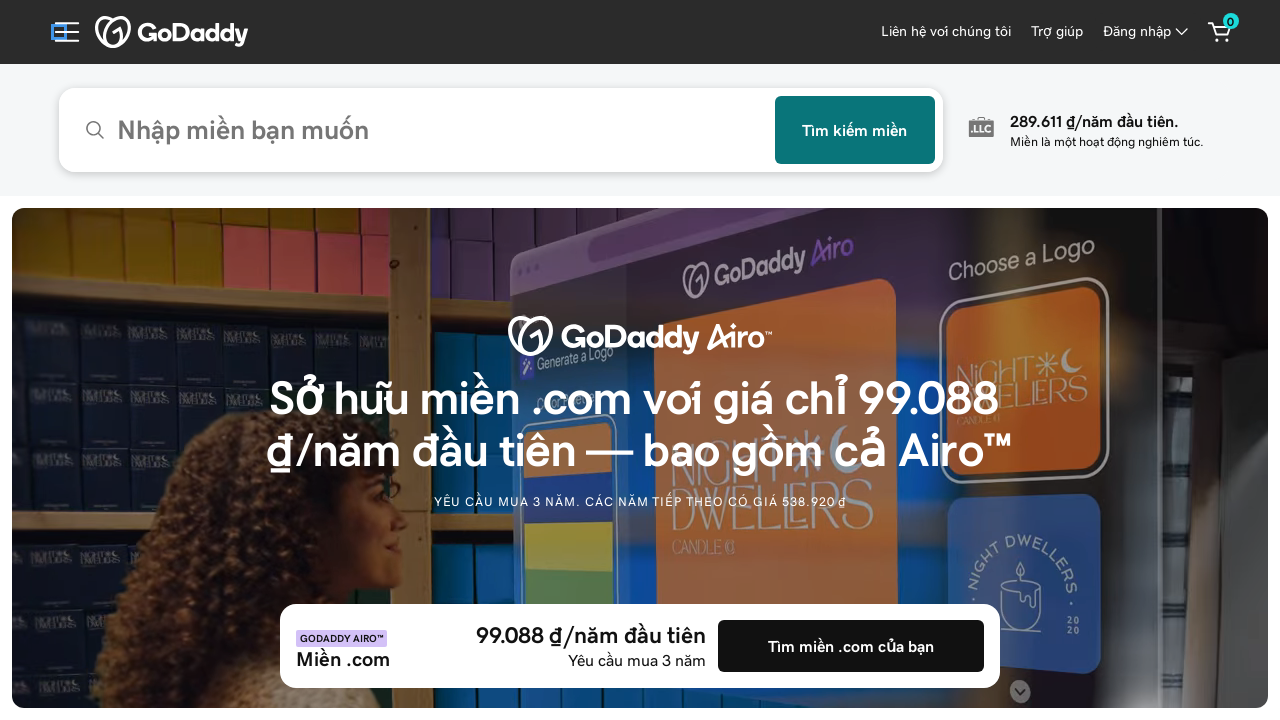

Verified body element is present on GoDaddy Vietnam homepage
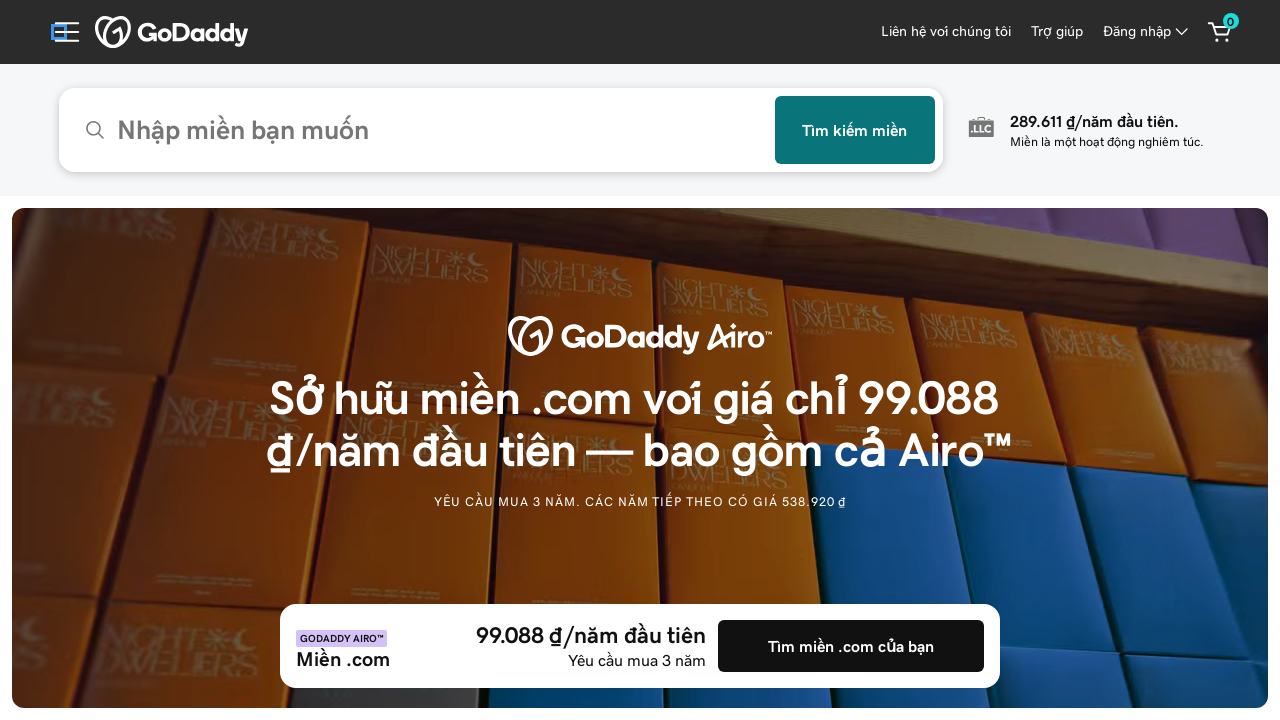

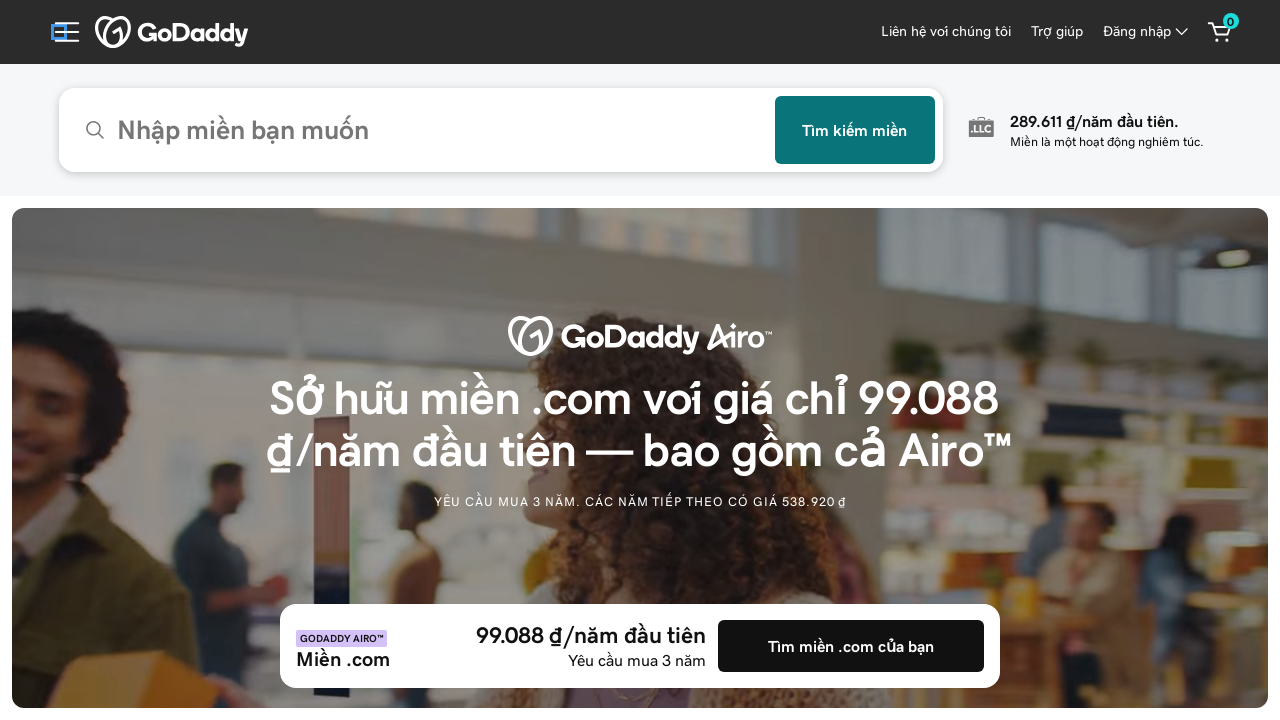